Tests handling of a simple alert dialog by clicking a button and accepting the alert

Starting URL: https://demoqa.com/alerts

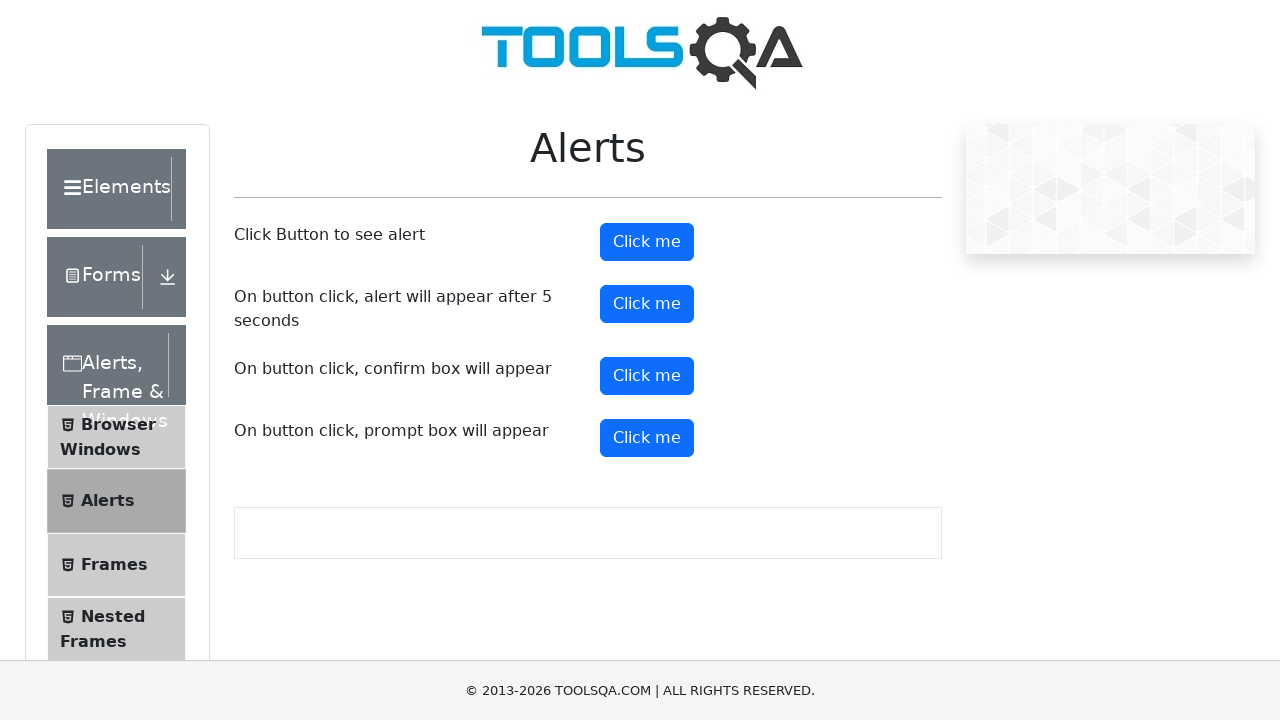

Clicked alert button to trigger simple alert dialog at (647, 242) on #alertButton
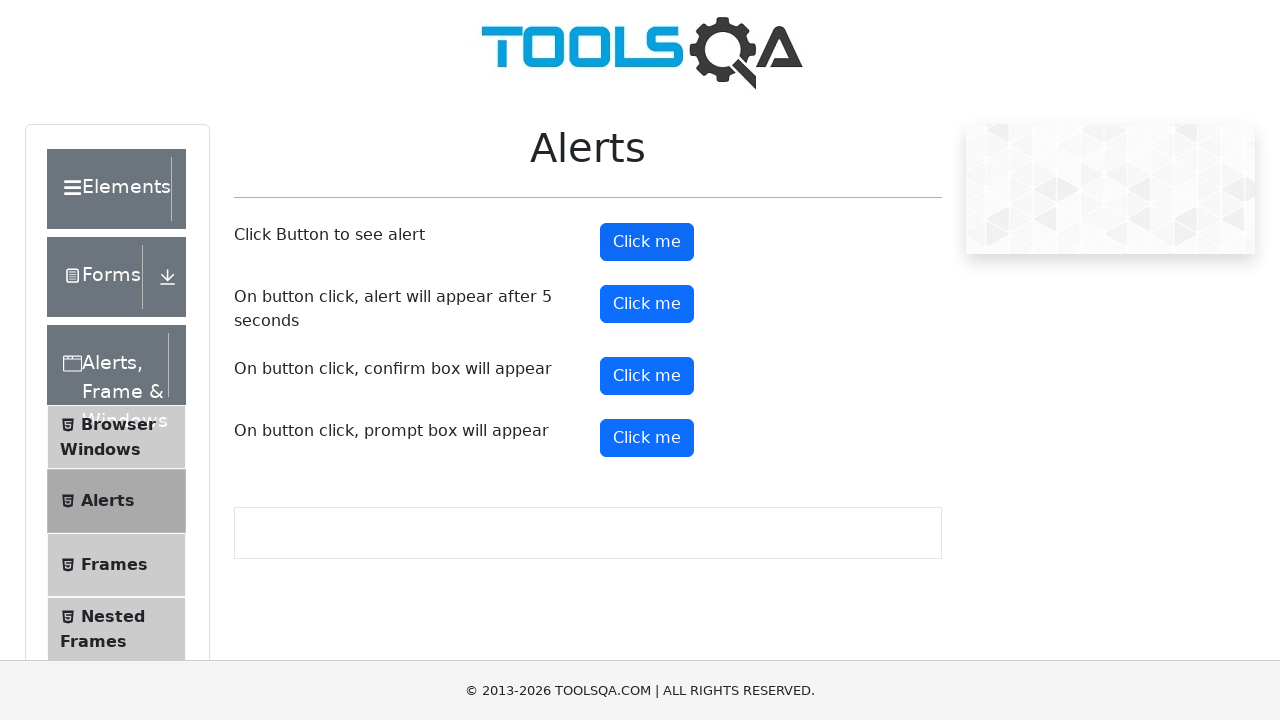

Set up dialog handler to accept alert
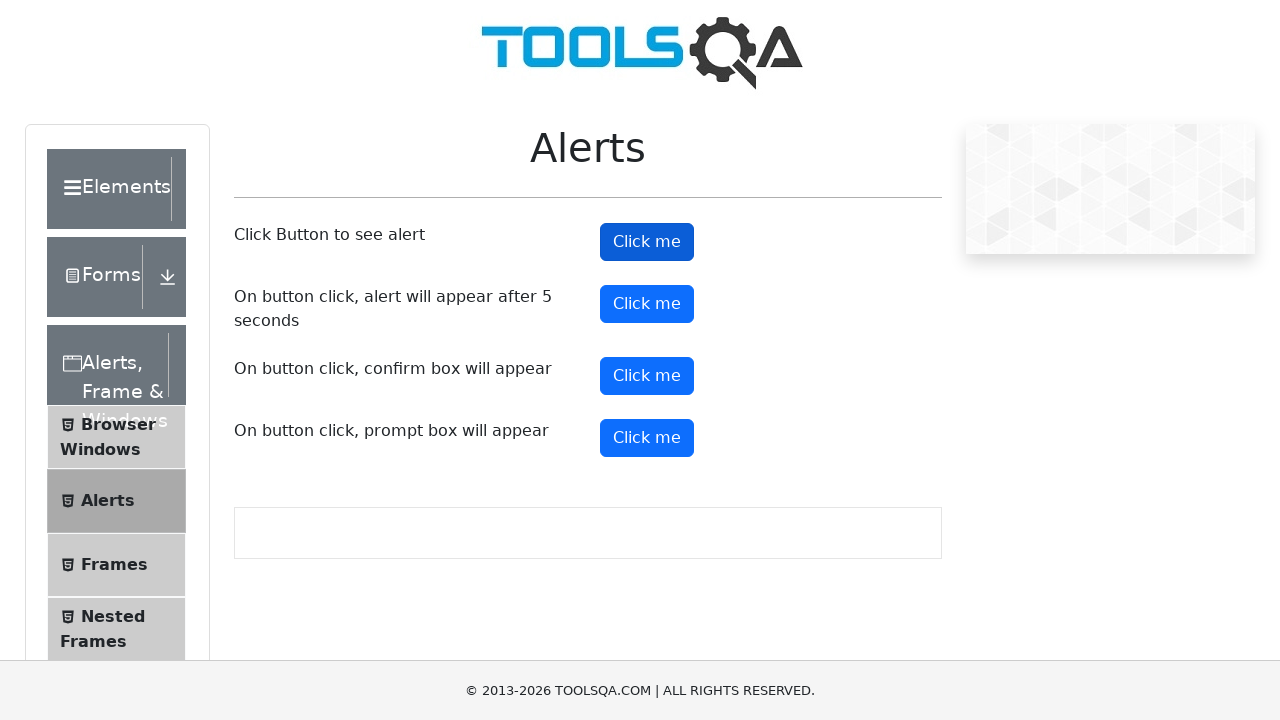

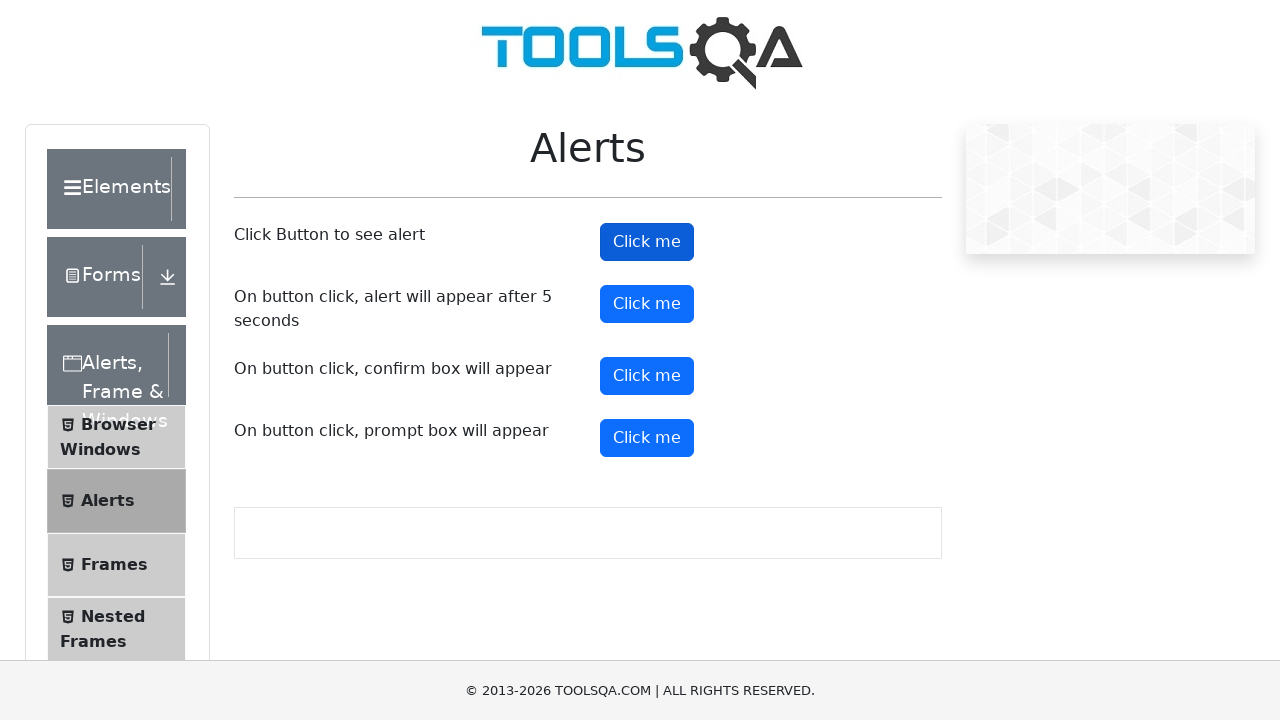